Tests the add/remove elements functionality by clicking the "Add Element" button 5 times and verifying that Delete buttons are created

Starting URL: http://the-internet.herokuapp.com/add_remove_elements/

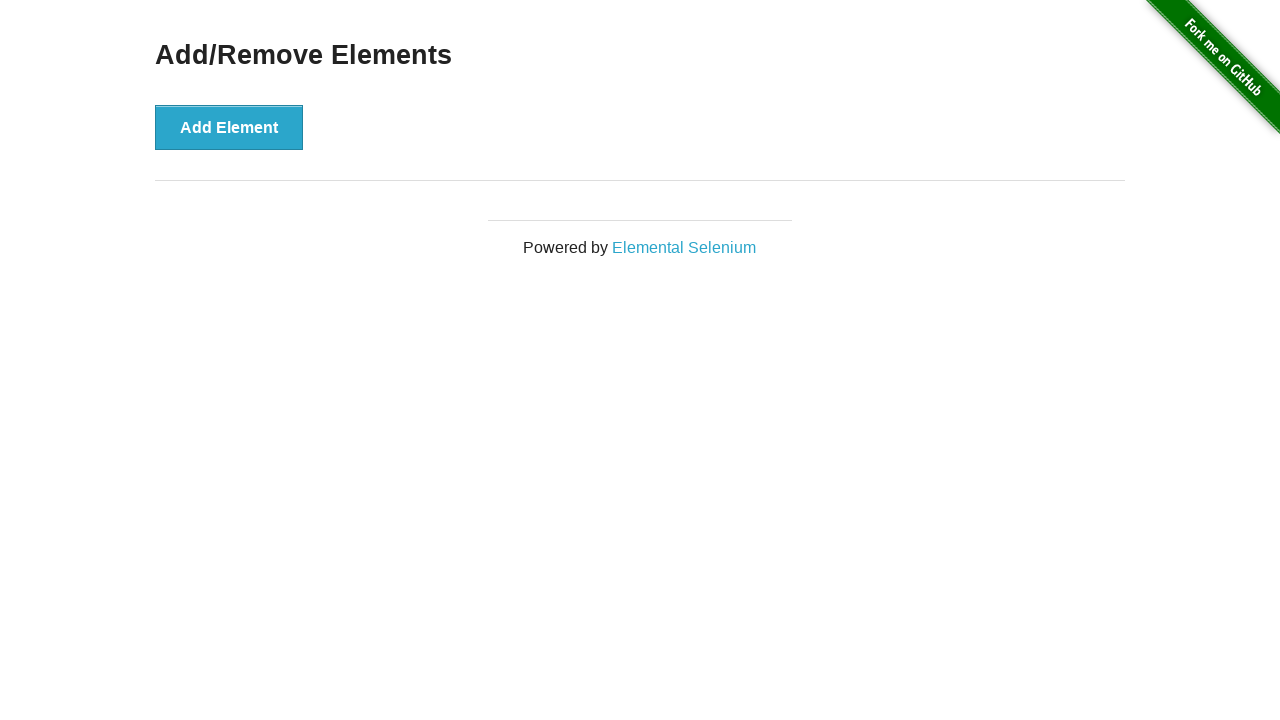

Navigated to add/remove elements page
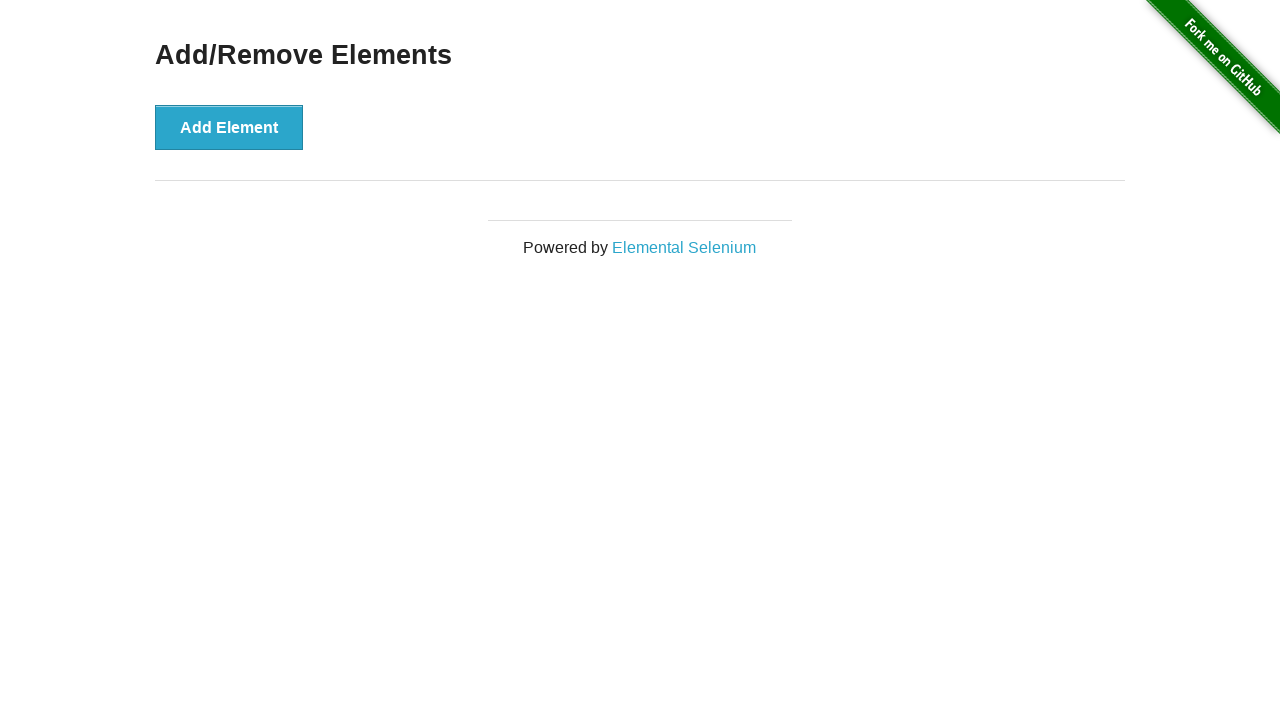

Clicked 'Add Element' button (iteration 1) at (229, 127) on [onclick='addElement()']
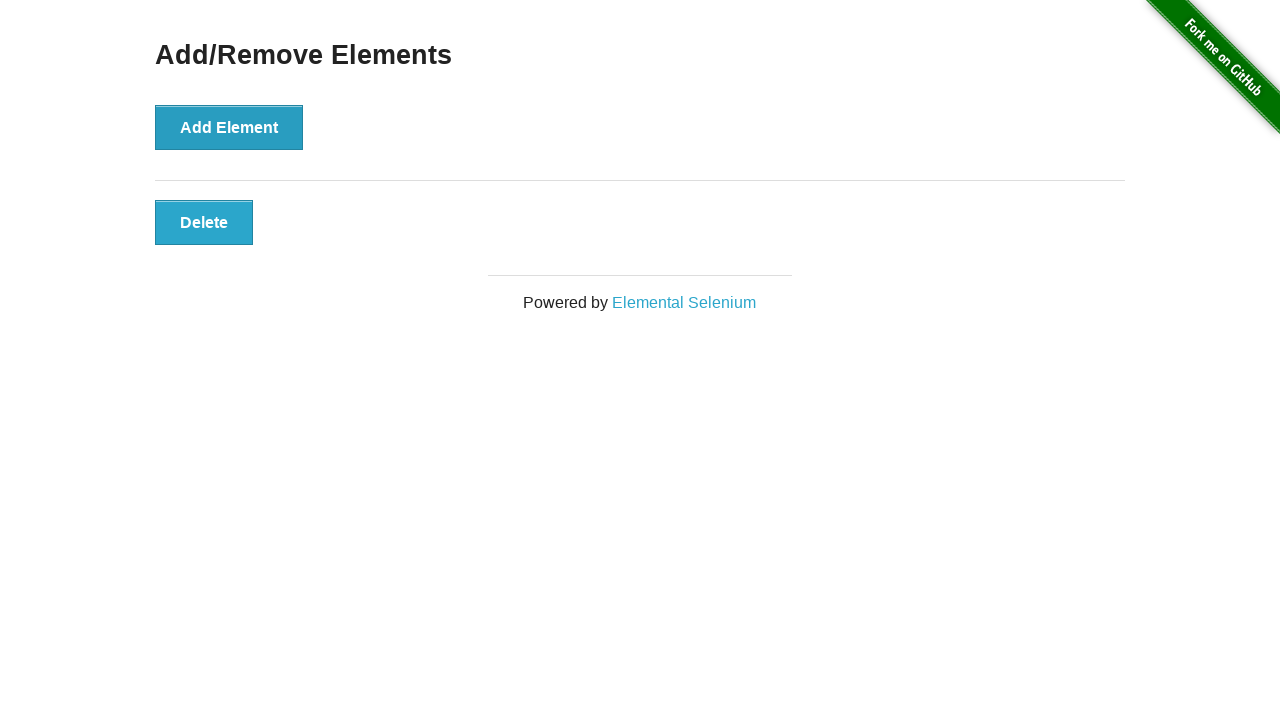

Clicked 'Add Element' button (iteration 2) at (229, 127) on [onclick='addElement()']
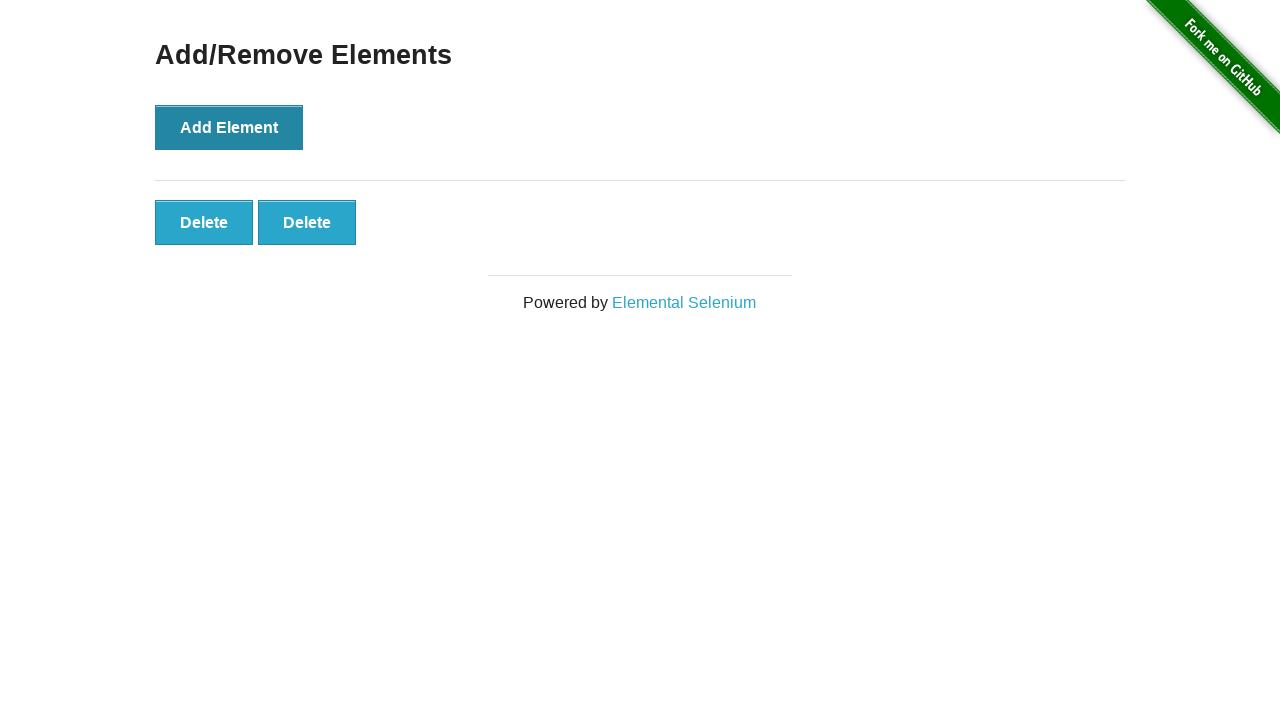

Clicked 'Add Element' button (iteration 3) at (229, 127) on [onclick='addElement()']
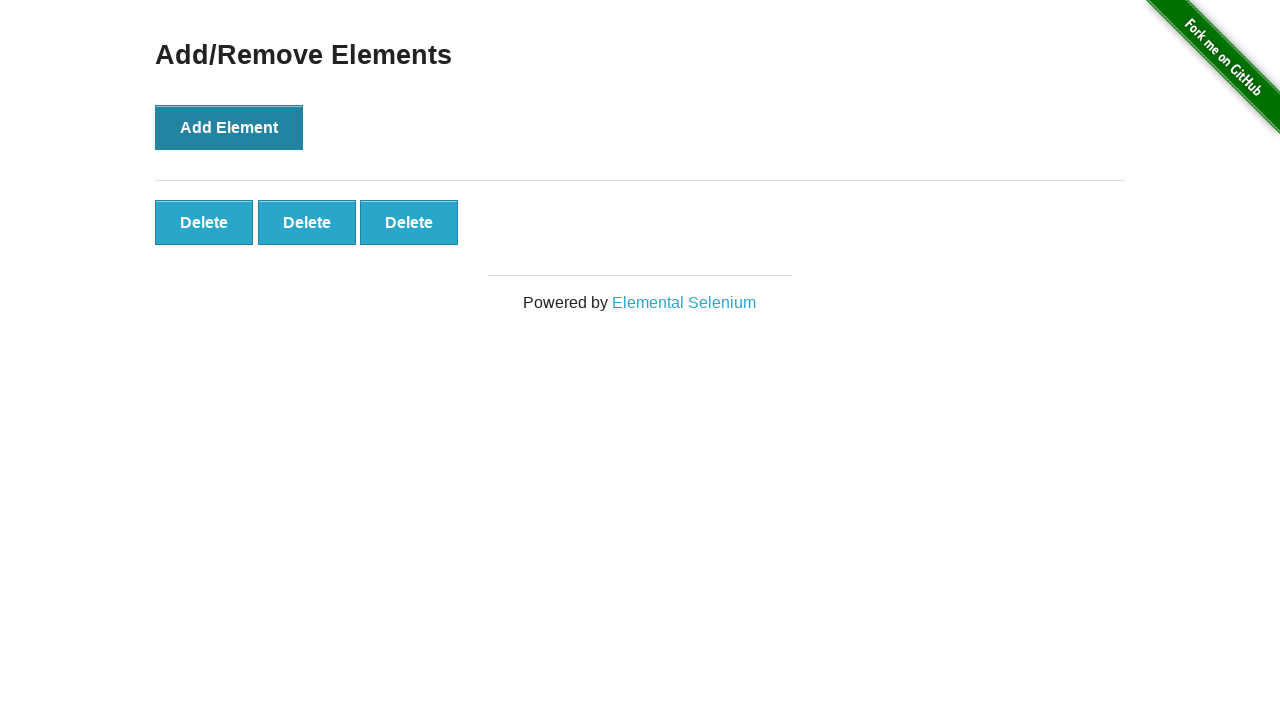

Clicked 'Add Element' button (iteration 4) at (229, 127) on [onclick='addElement()']
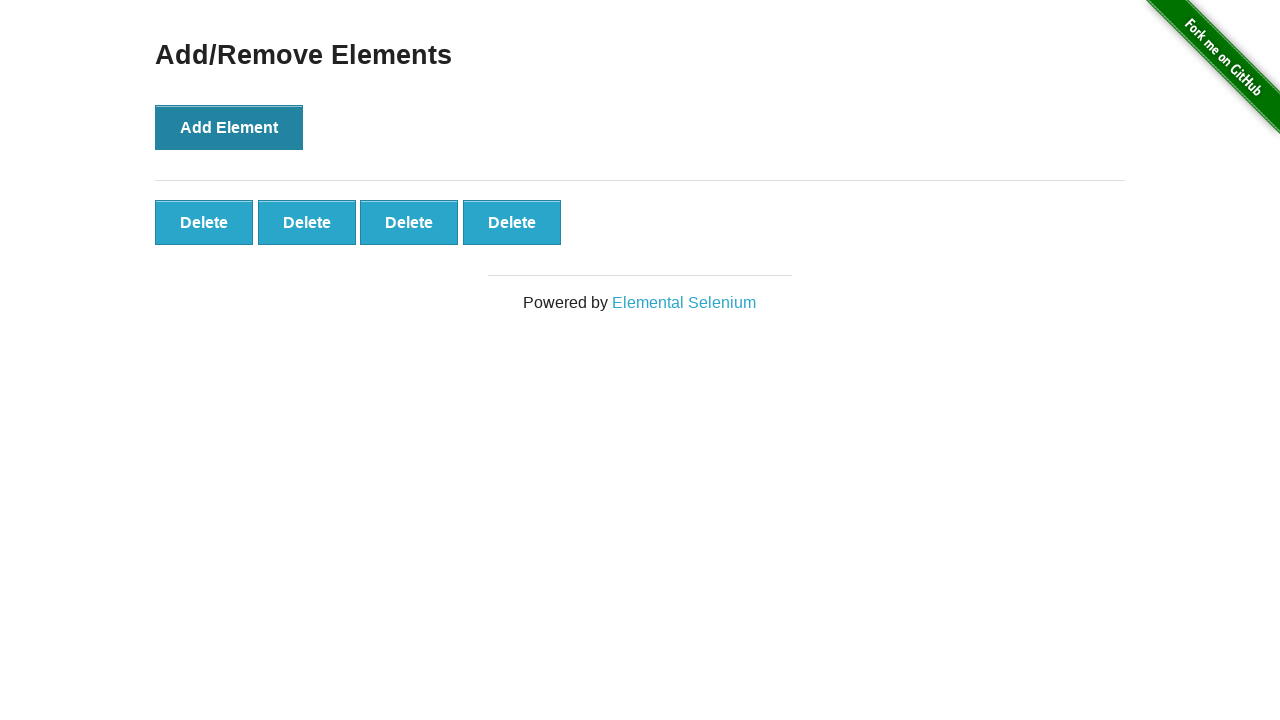

Clicked 'Add Element' button (iteration 5) at (229, 127) on [onclick='addElement()']
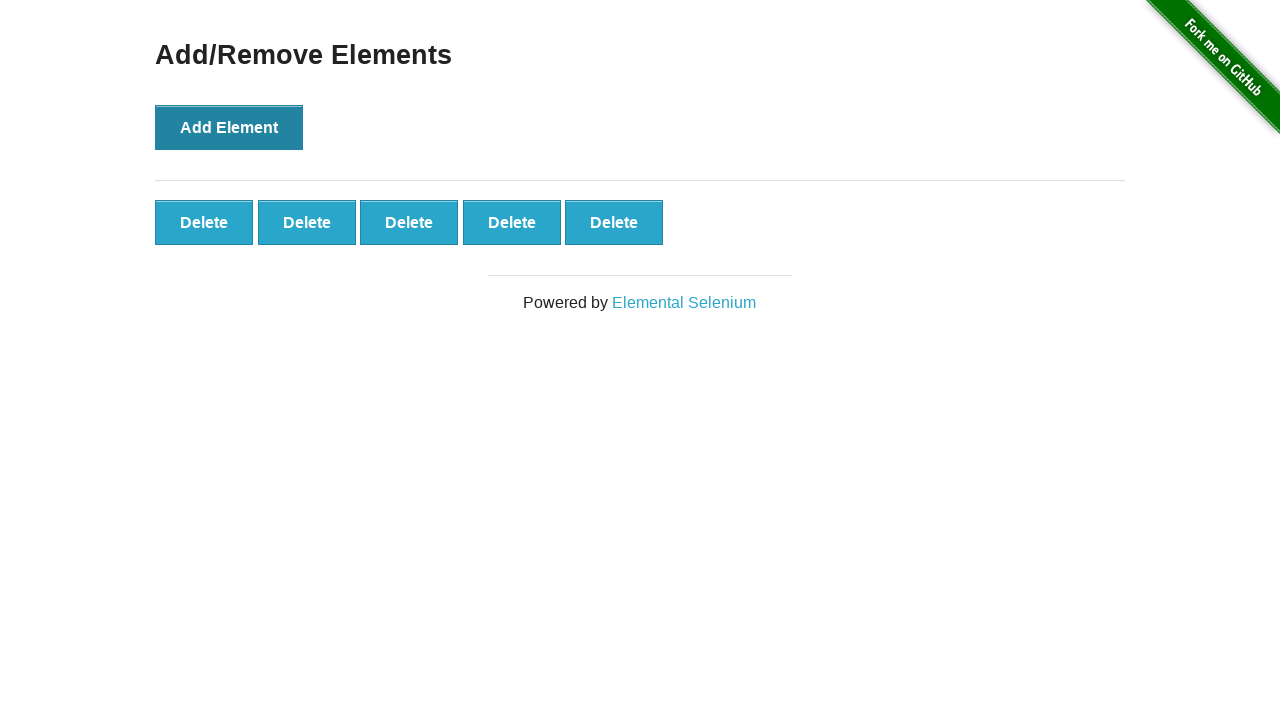

Waited for Delete buttons to appear
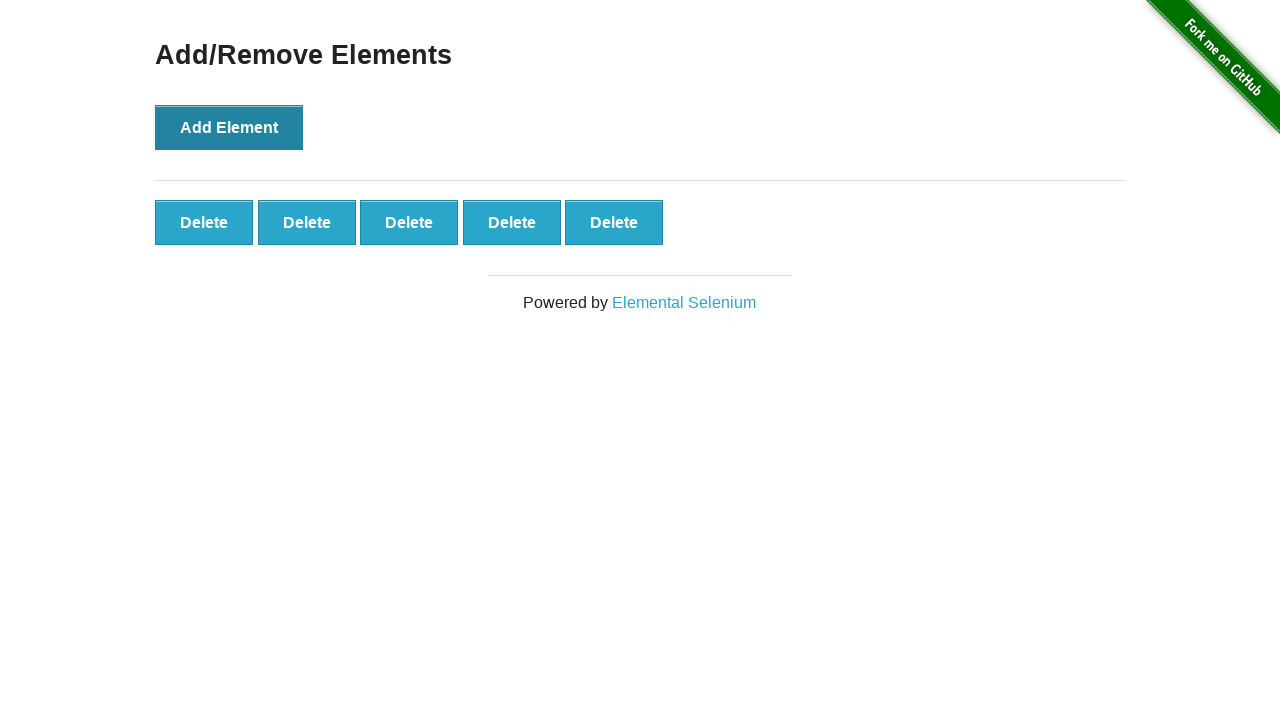

Verified that 5 Delete buttons were created
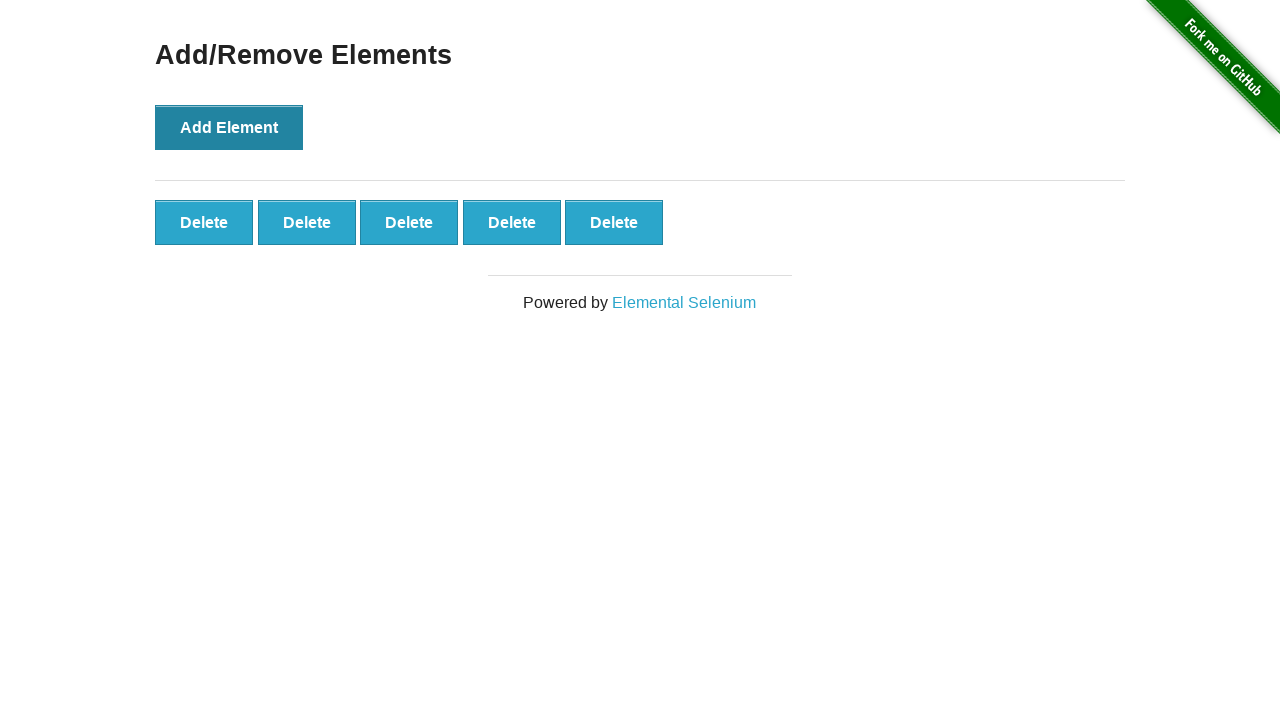

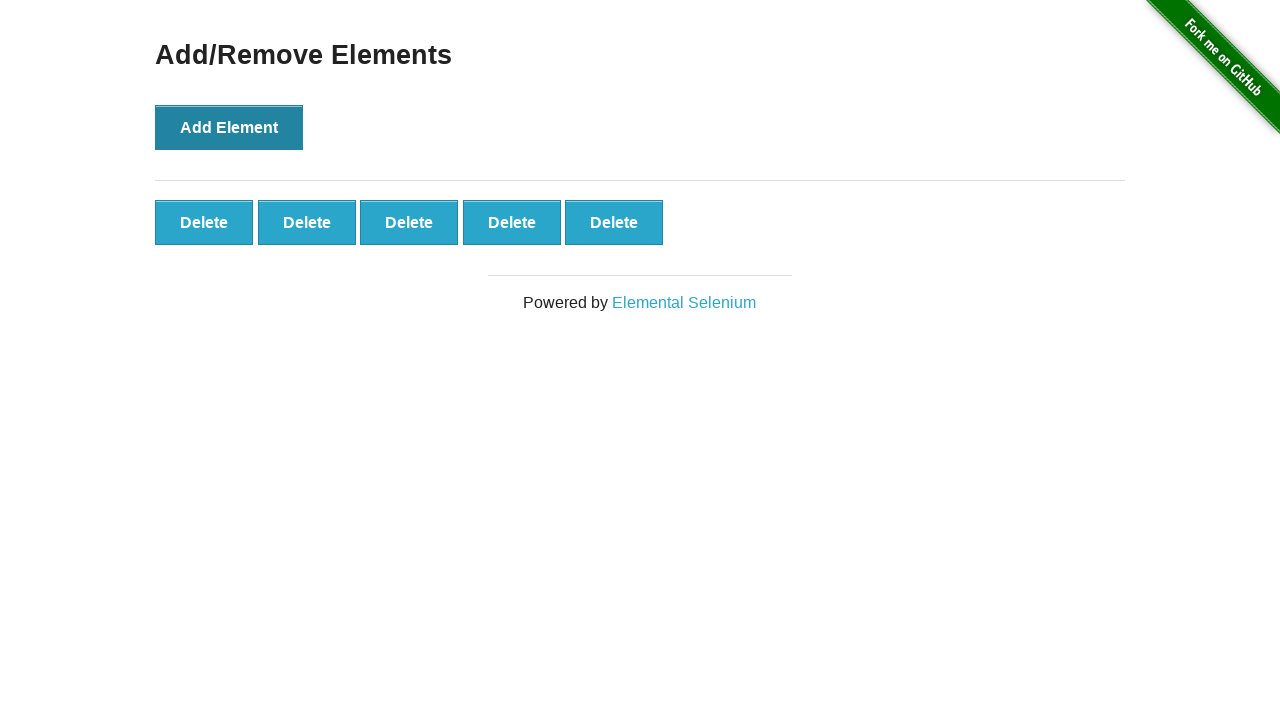